Tests drag and drop functionality by dragging an element onto a drop target and verifying the target text changes to "Dropped!"

Starting URL: https://jqueryui.com/droppable/

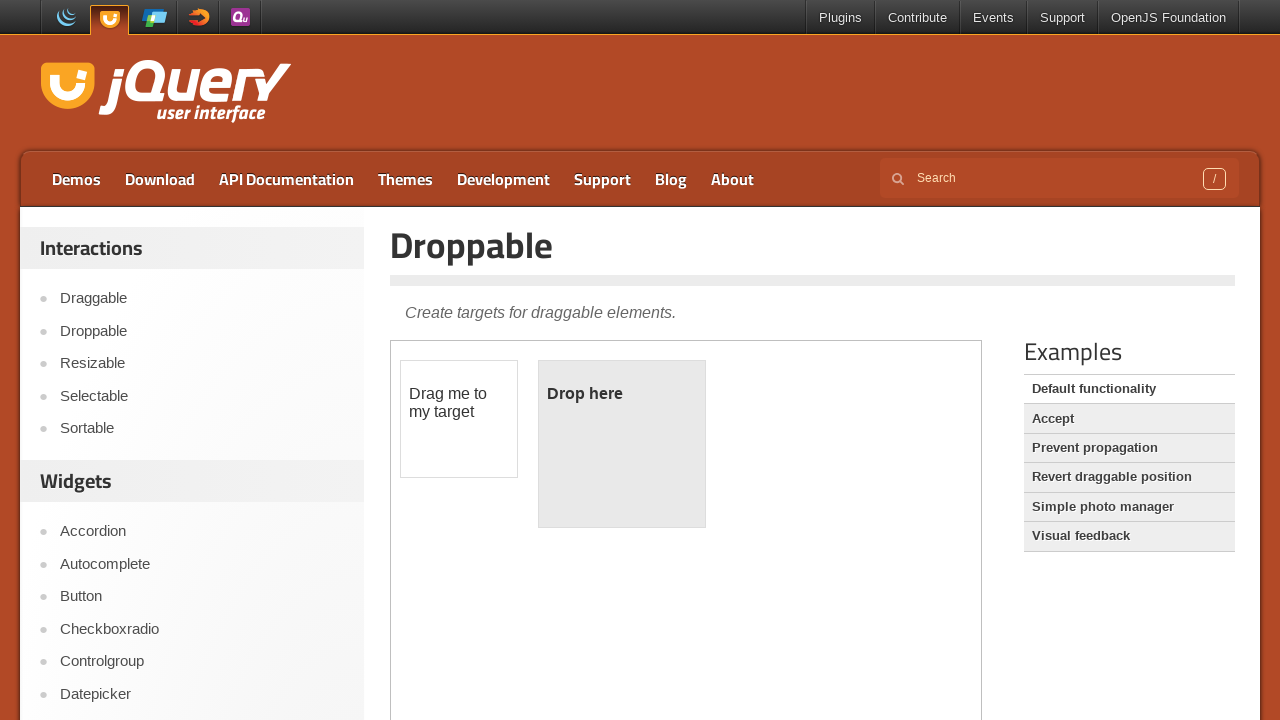

Located the iframe containing the drag and drop demo
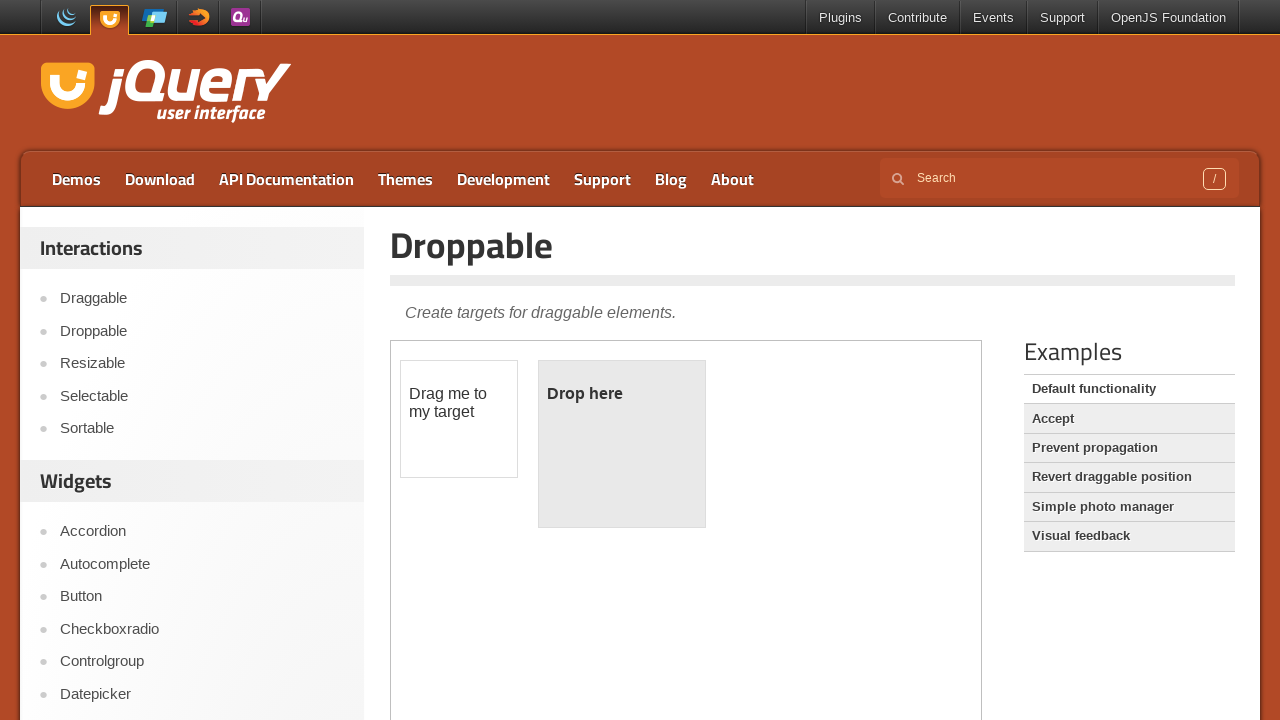

Located the draggable element
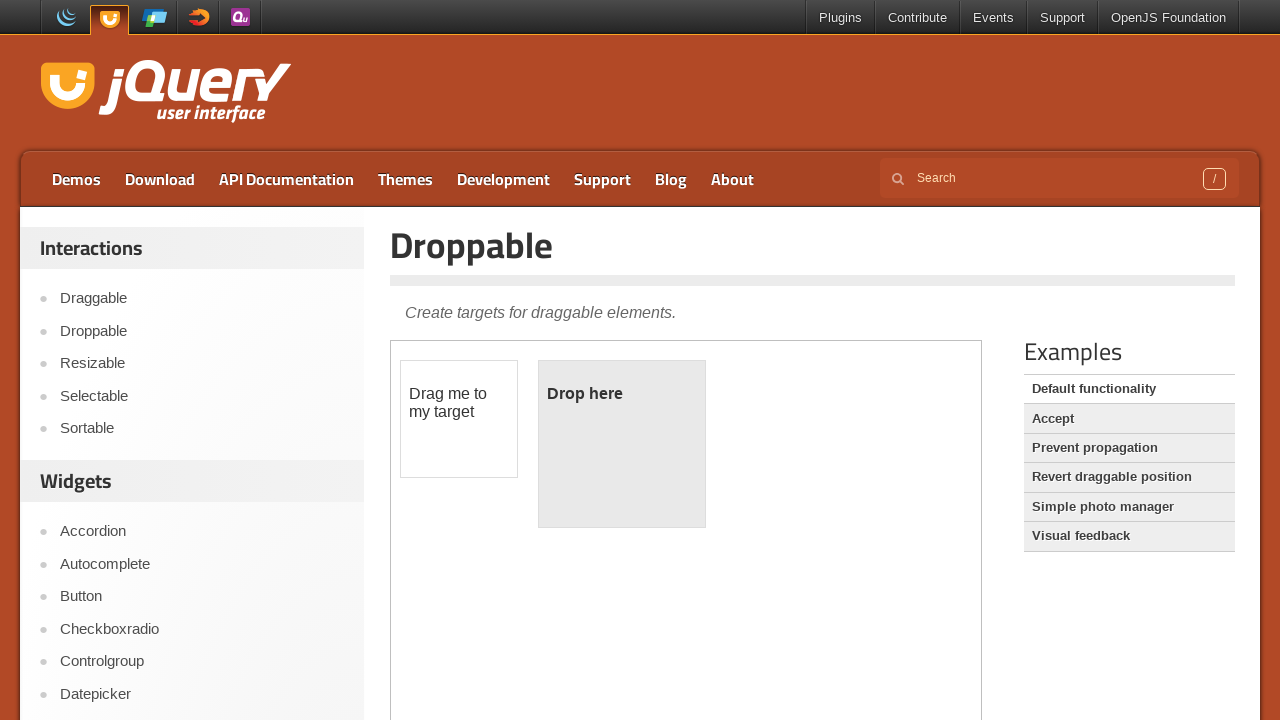

Located the droppable target element
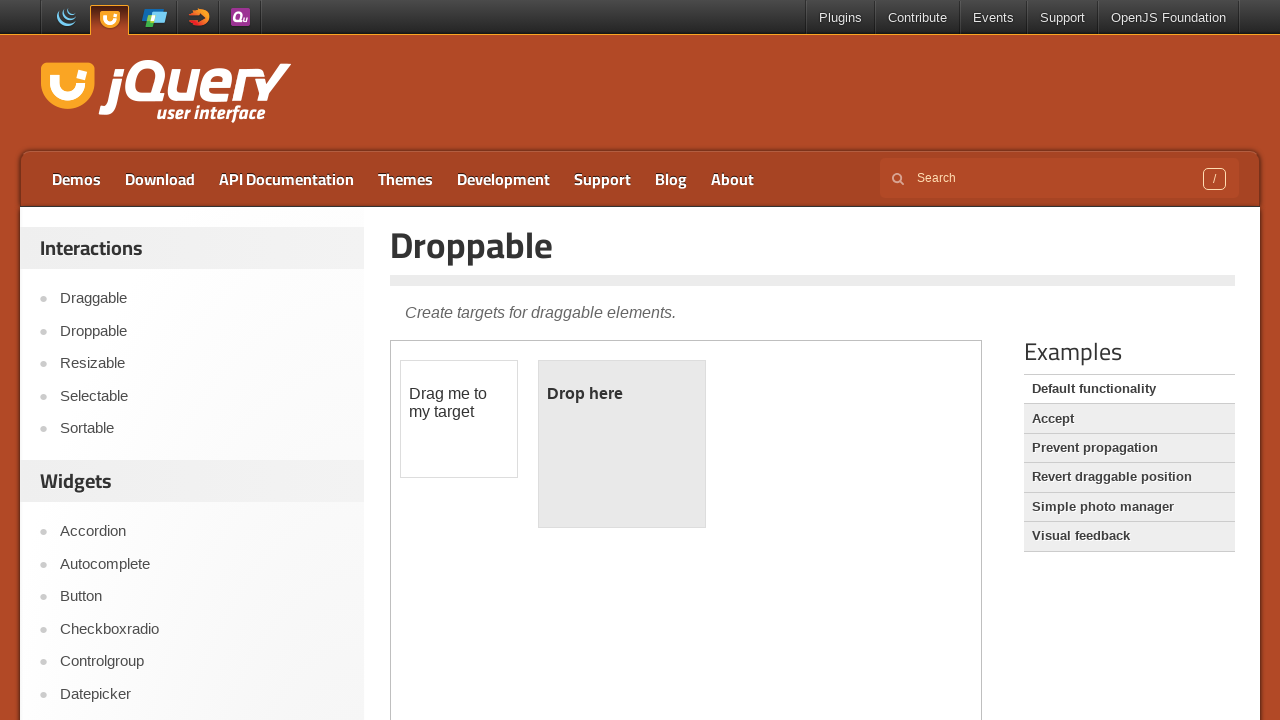

Dragged the source element onto the target element at (622, 444)
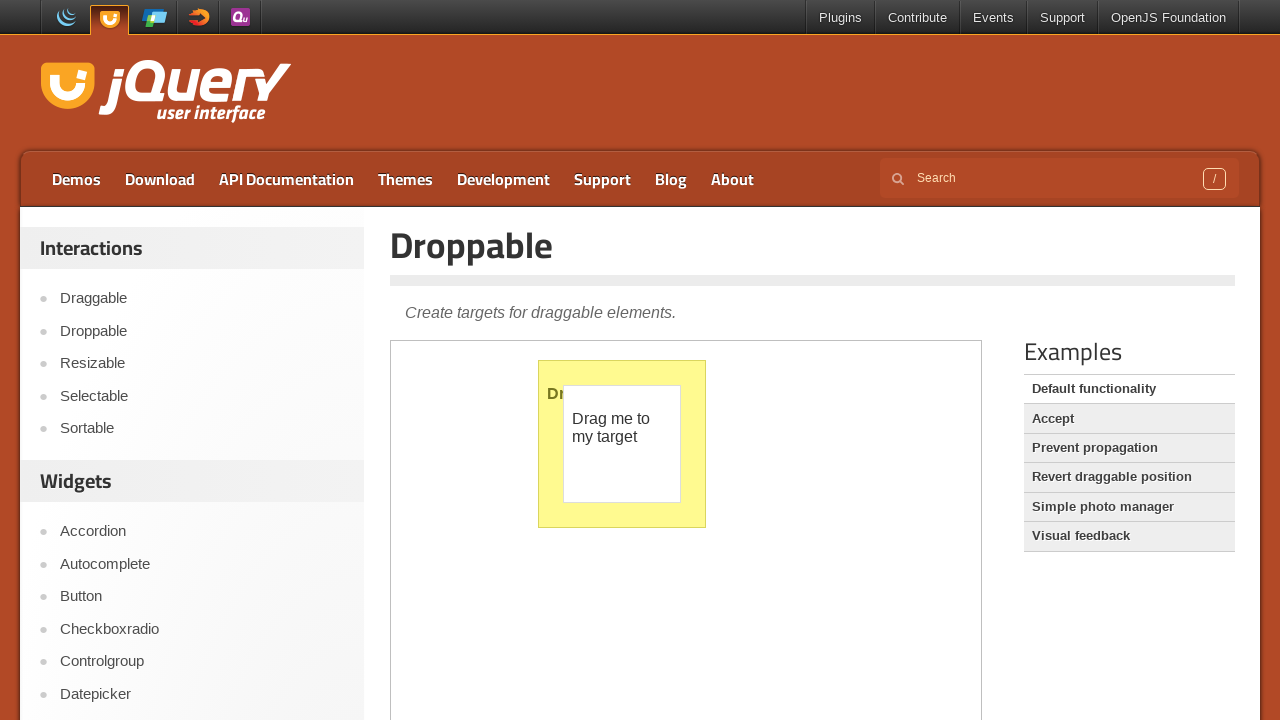

Verified that the target element text changed to 'Dropped!' indicating successful drop
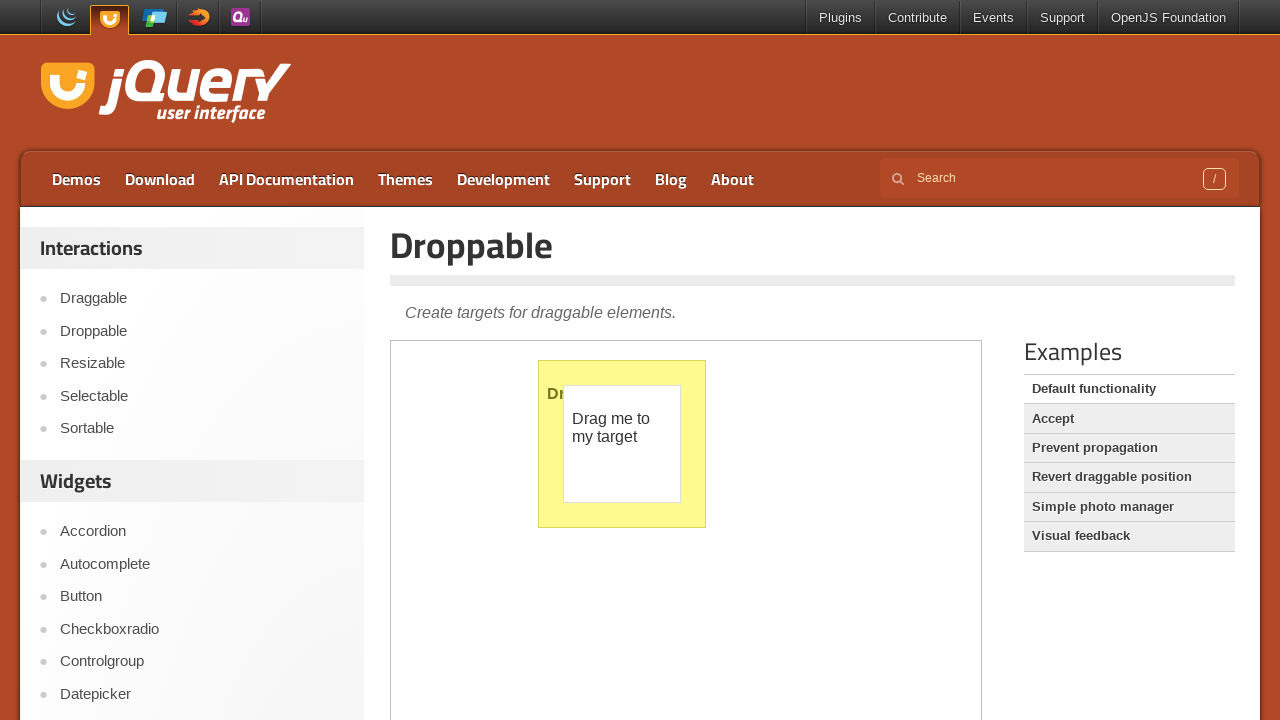

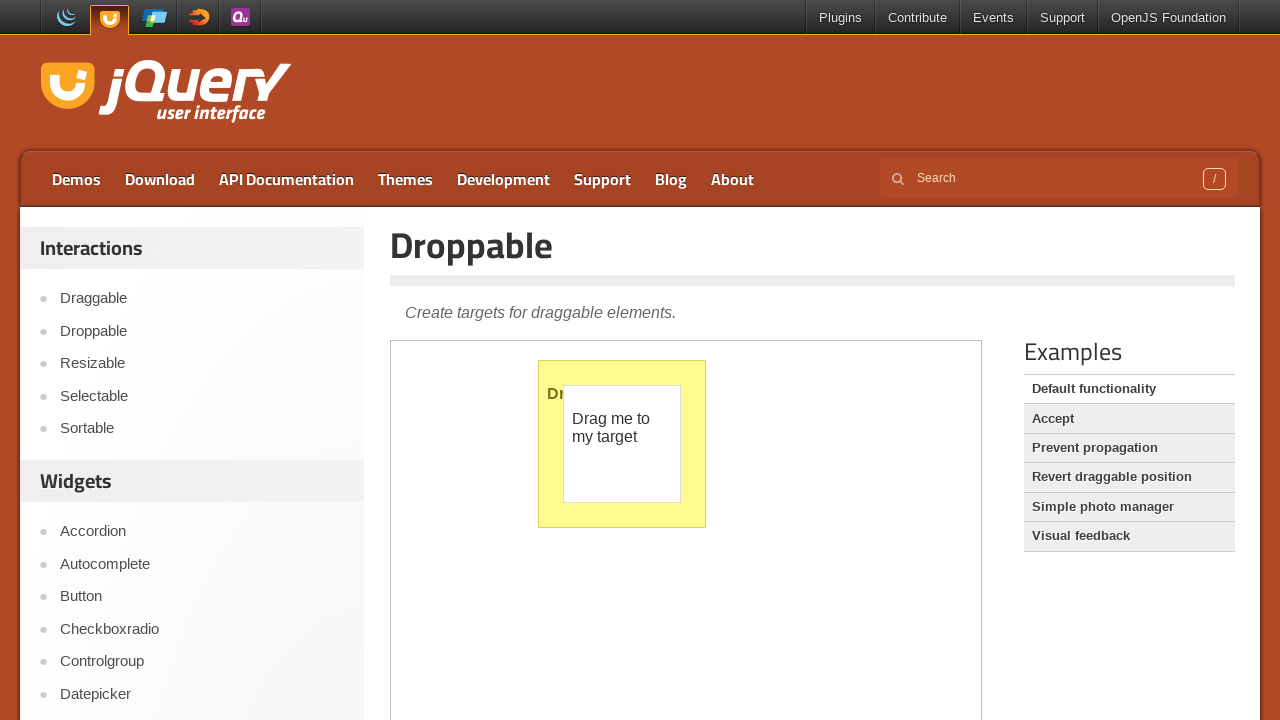